Tests link navigation by finding a link by its text content and clicking it after scrolling it into view

Starting URL: https://demoqa.com/links

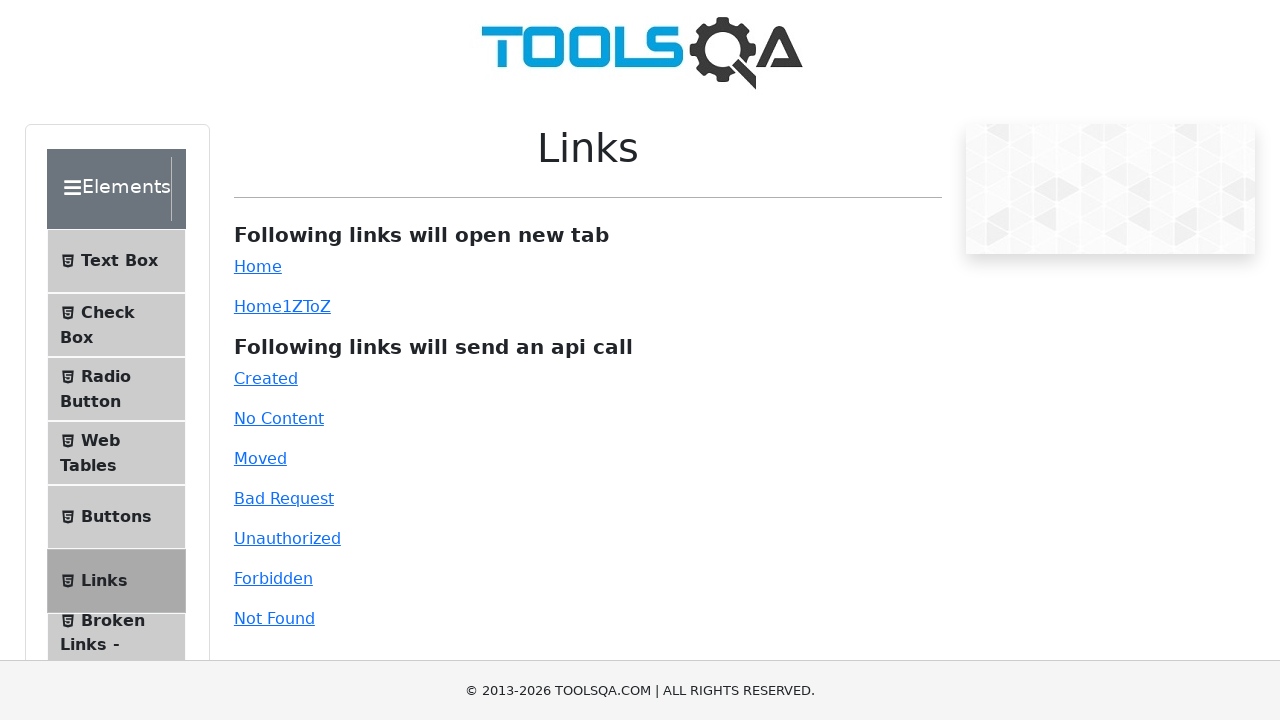

Located Home link by role and text
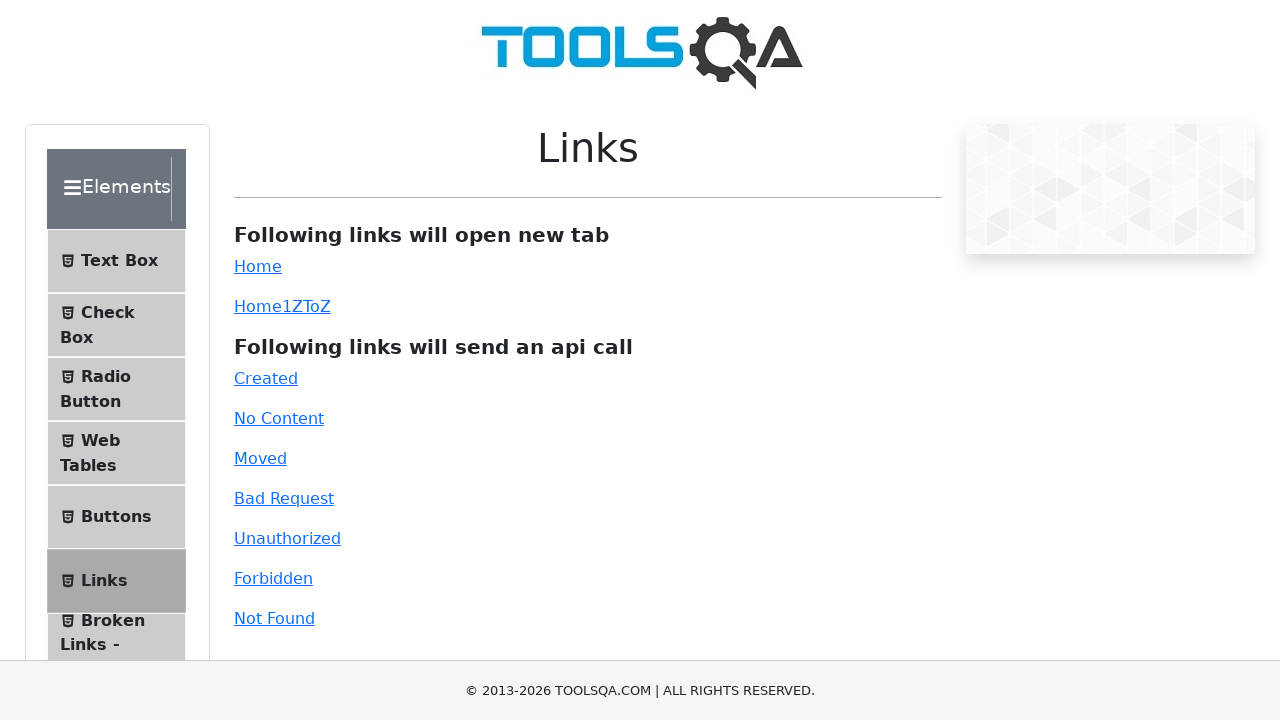

Scrolled Home link into view
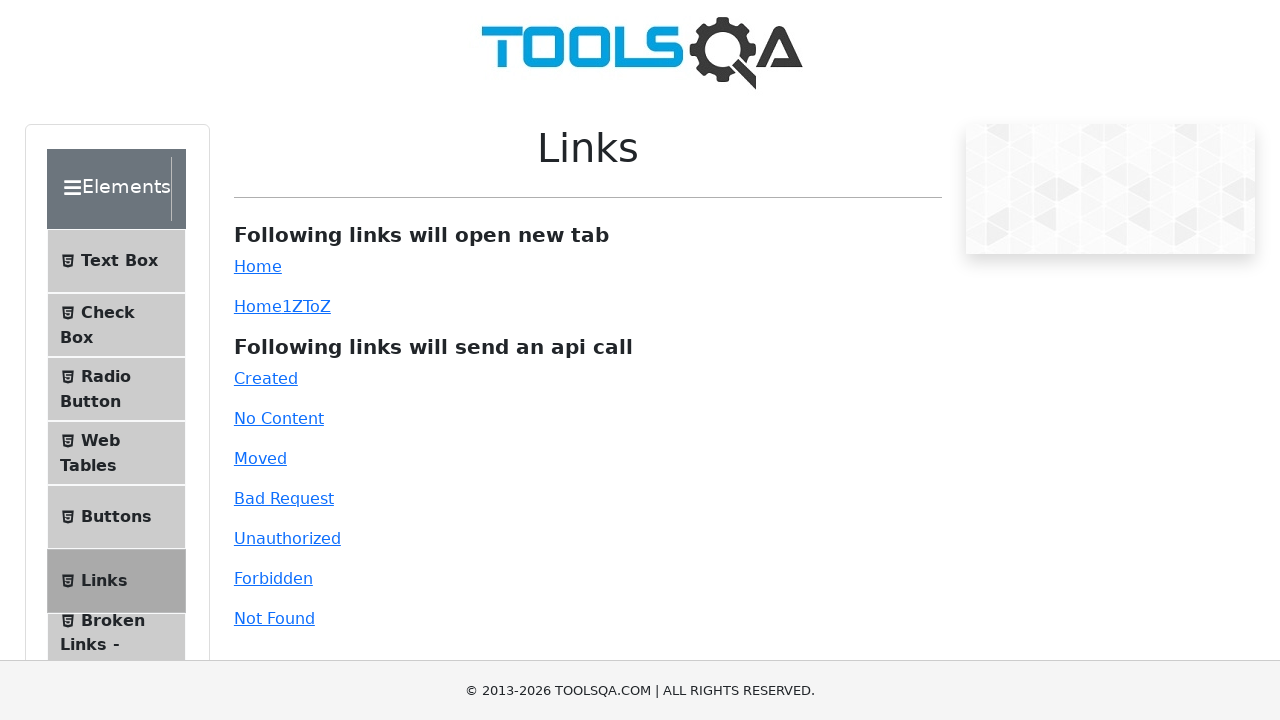

Clicked Home link to navigate at (258, 266) on internal:role=link[name="Home"s]
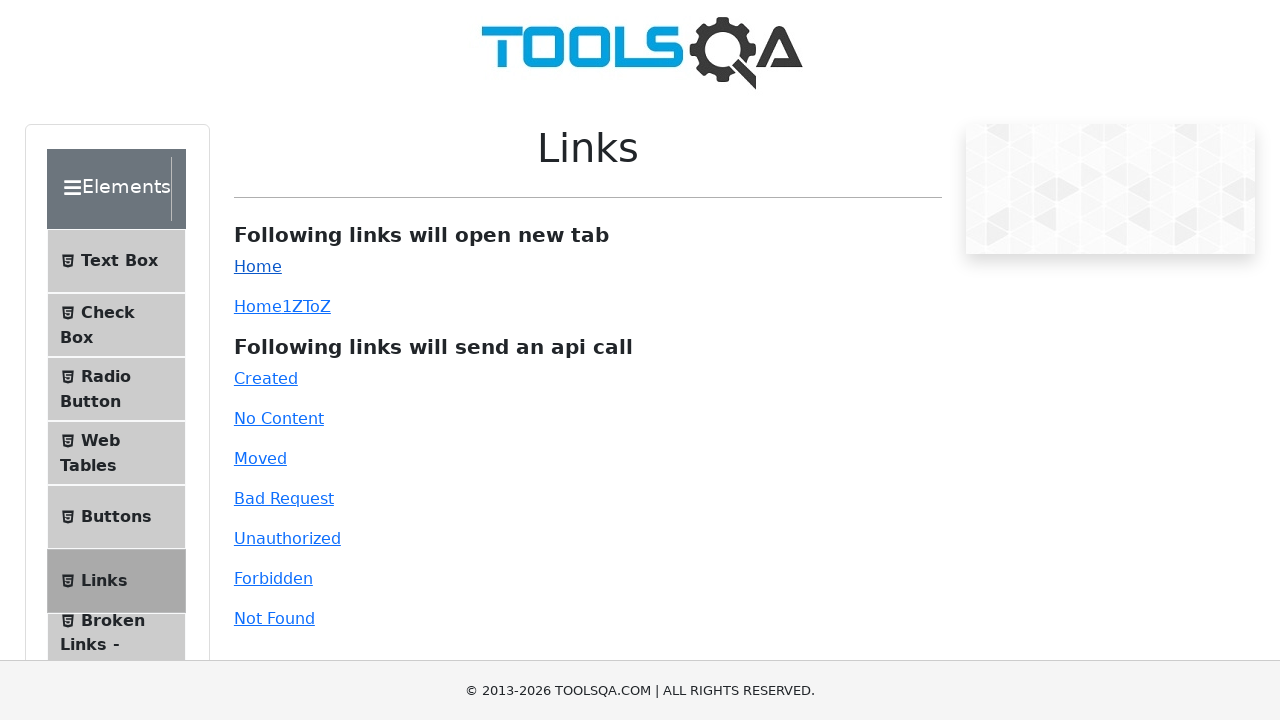

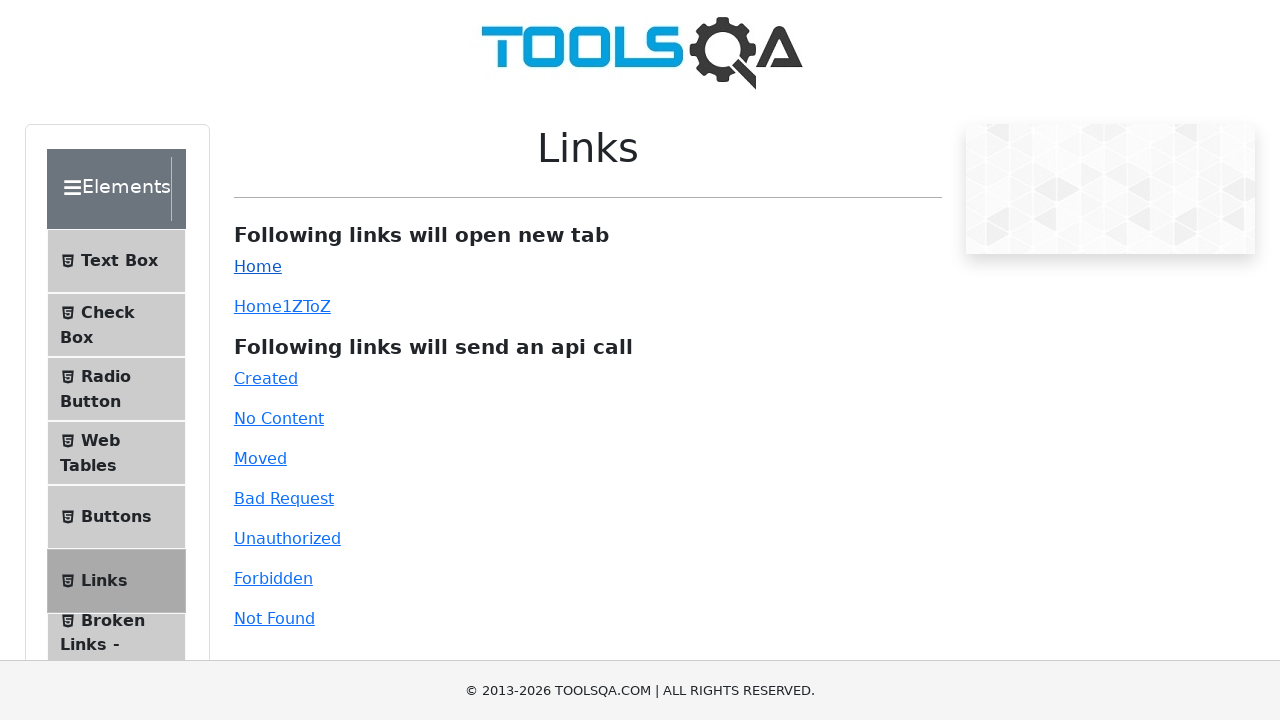